Navigates to the Chitose Institute of Science and Technology access information page and clicks on a PDF link (campus map or access directions).

Starting URL: https://www.chitose.ac.jp/info/access

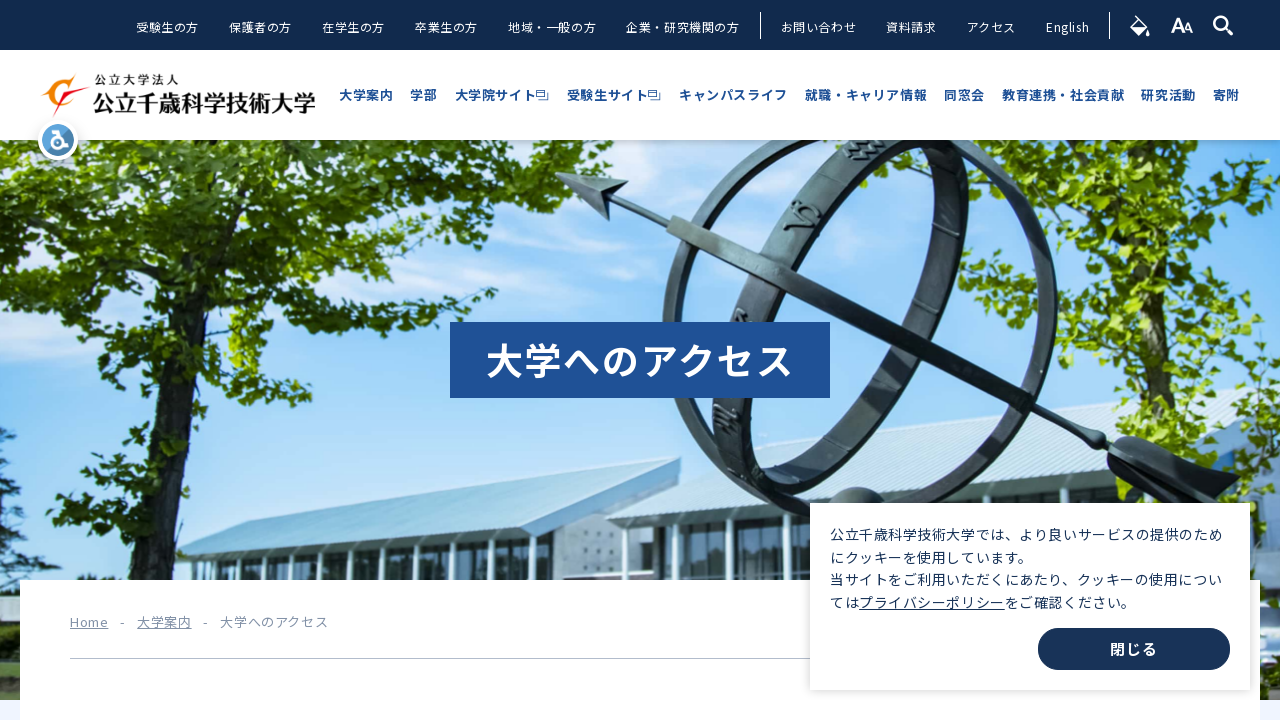

Waited for PDF link element to load on access information page
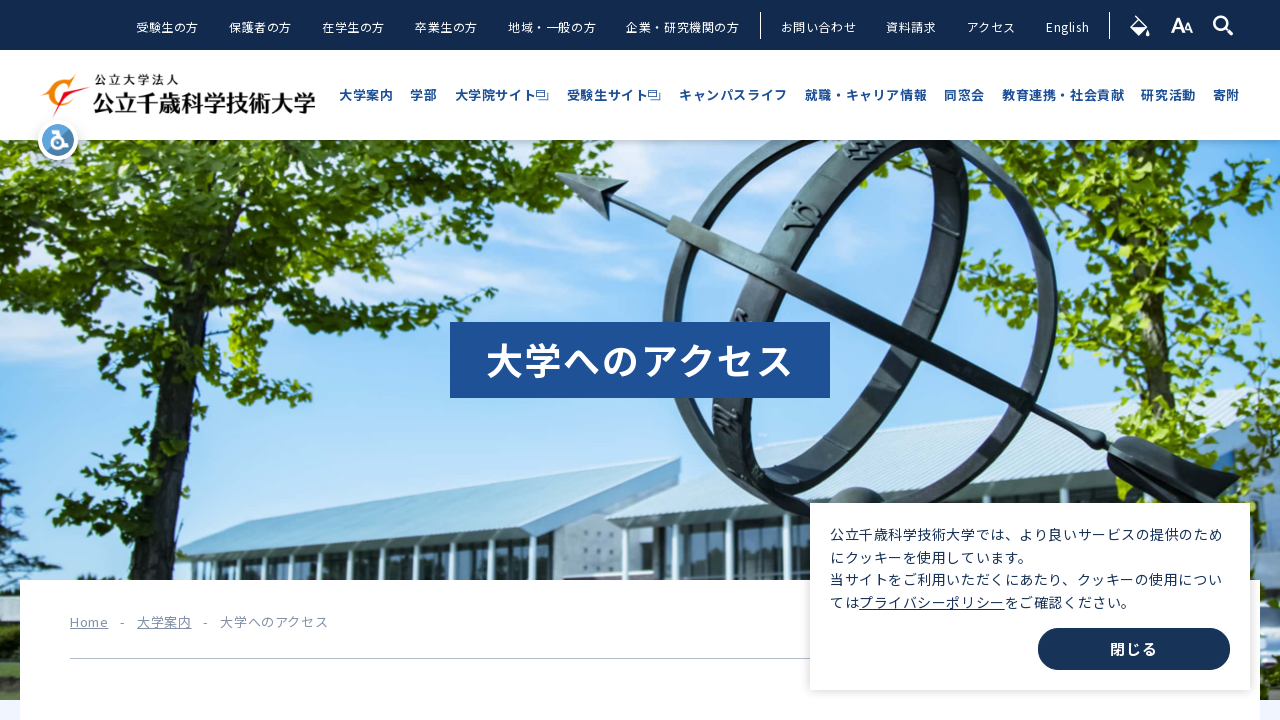

Clicked on PDF link (campus map or access directions) at (286, 361) on xpath=//*[@id="paragraph_107_1615971519"]/div/div/div[1]/a
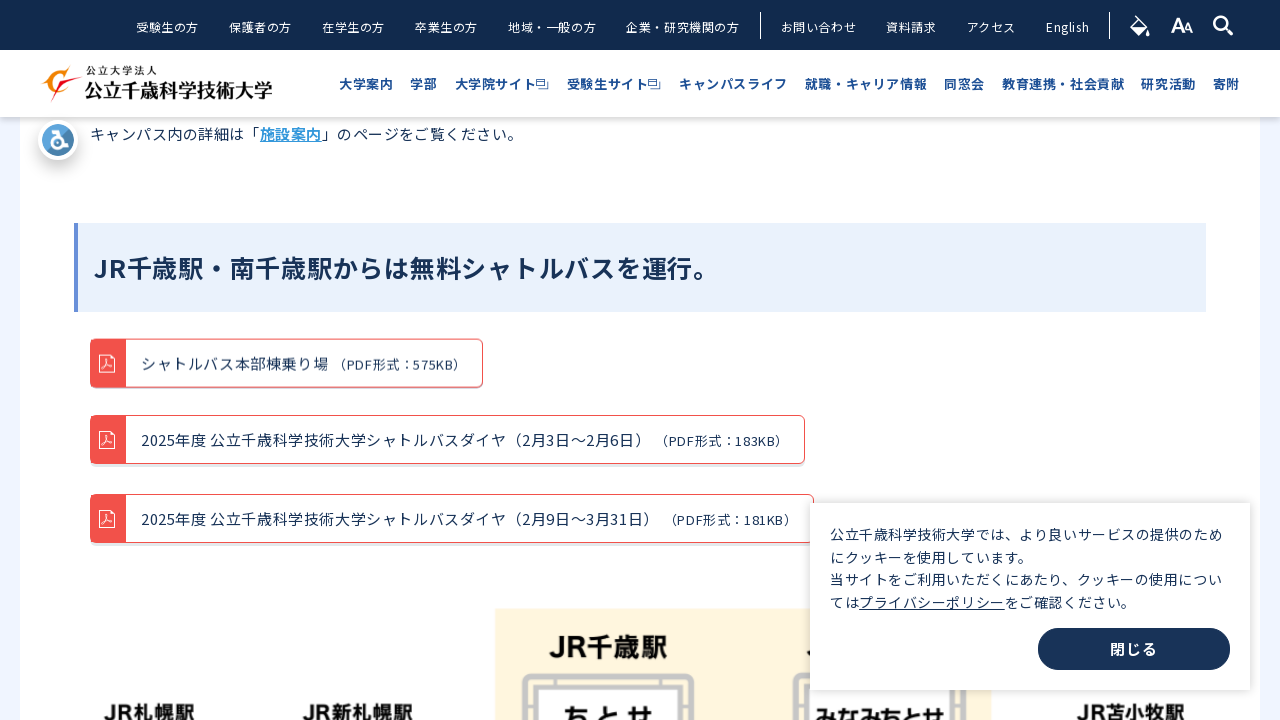

Waited for PDF to load or navigate
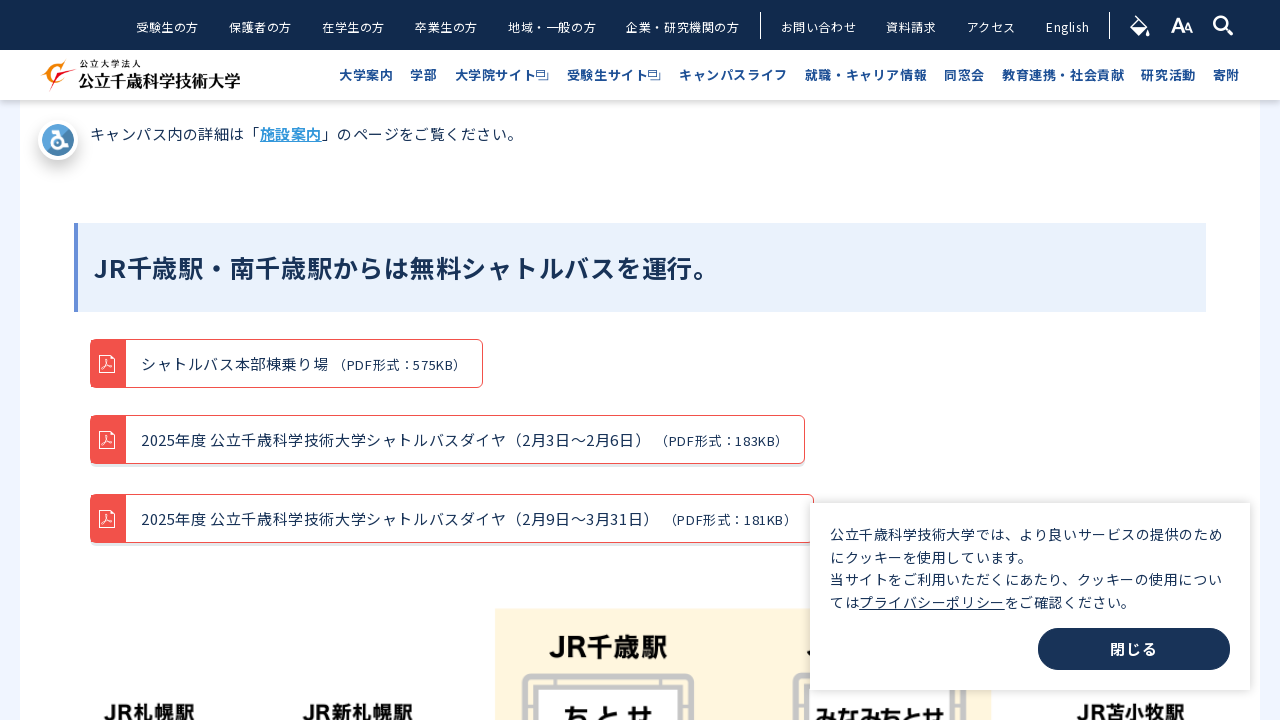

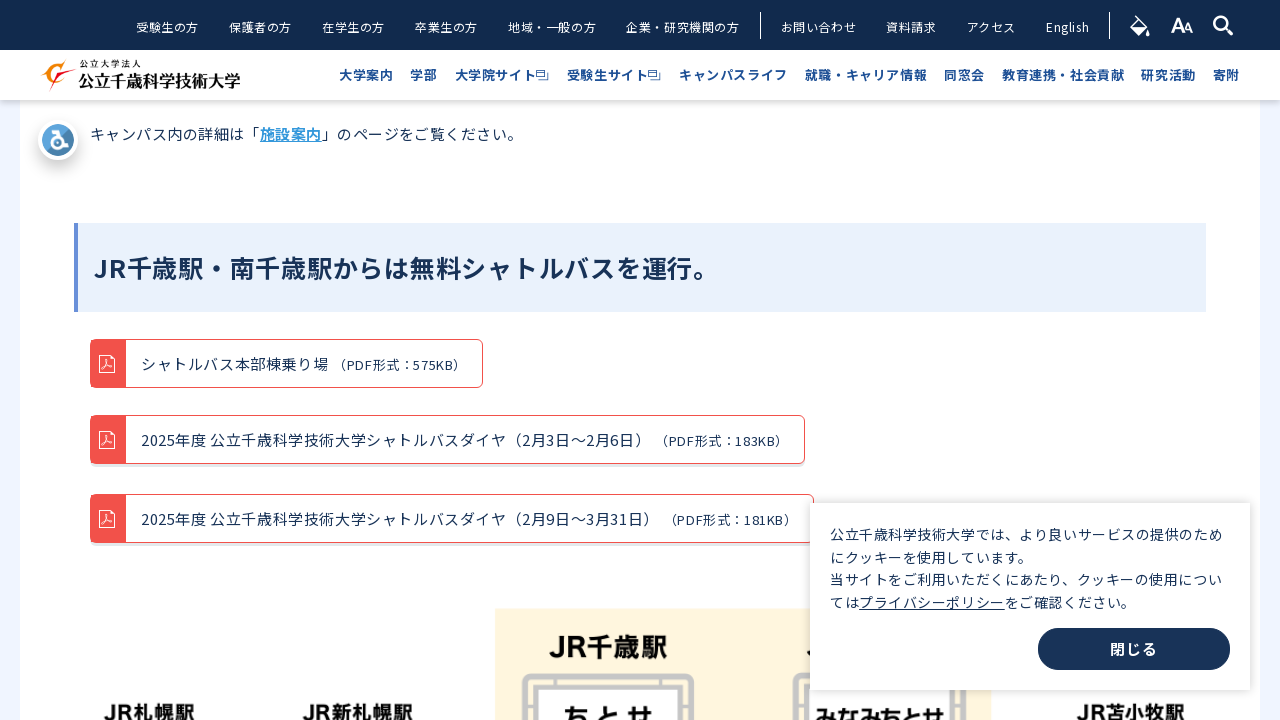